Tests navigation to the money section by clicking the money link on the homepage

Starting URL: https://www.rediff.com

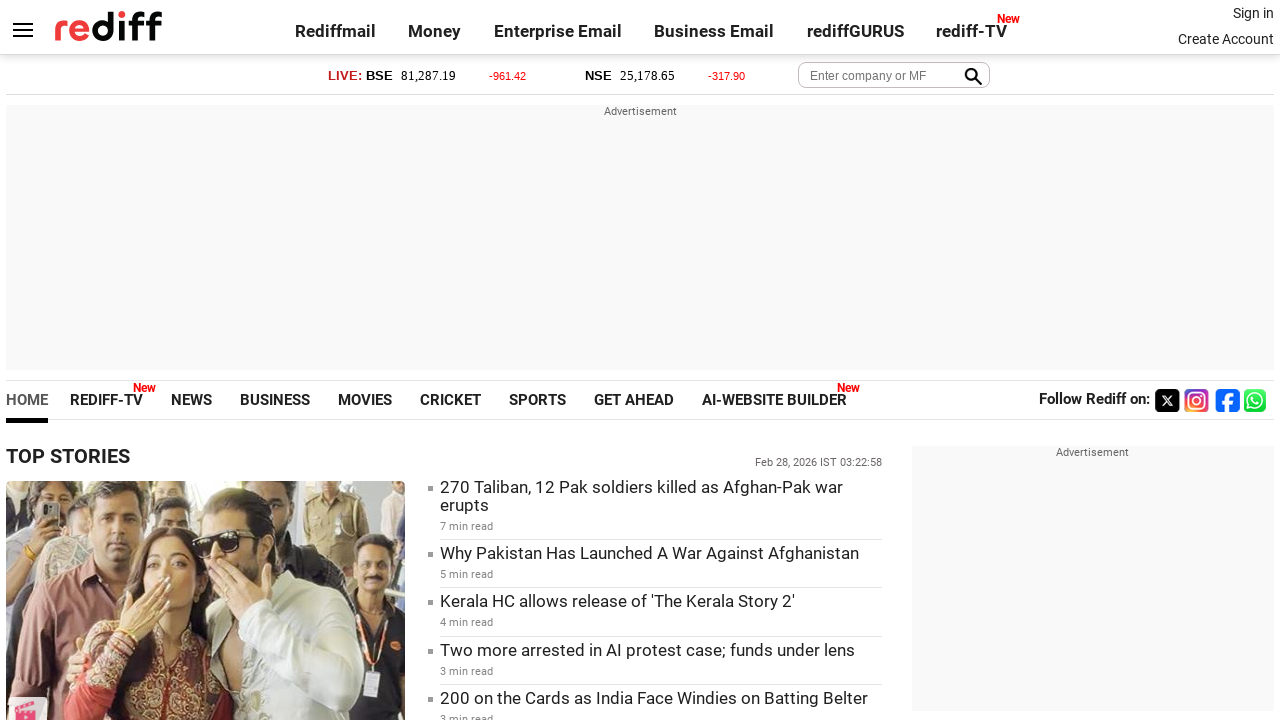

Clicked on the money link in navigation at (435, 31) on a[href*='money']
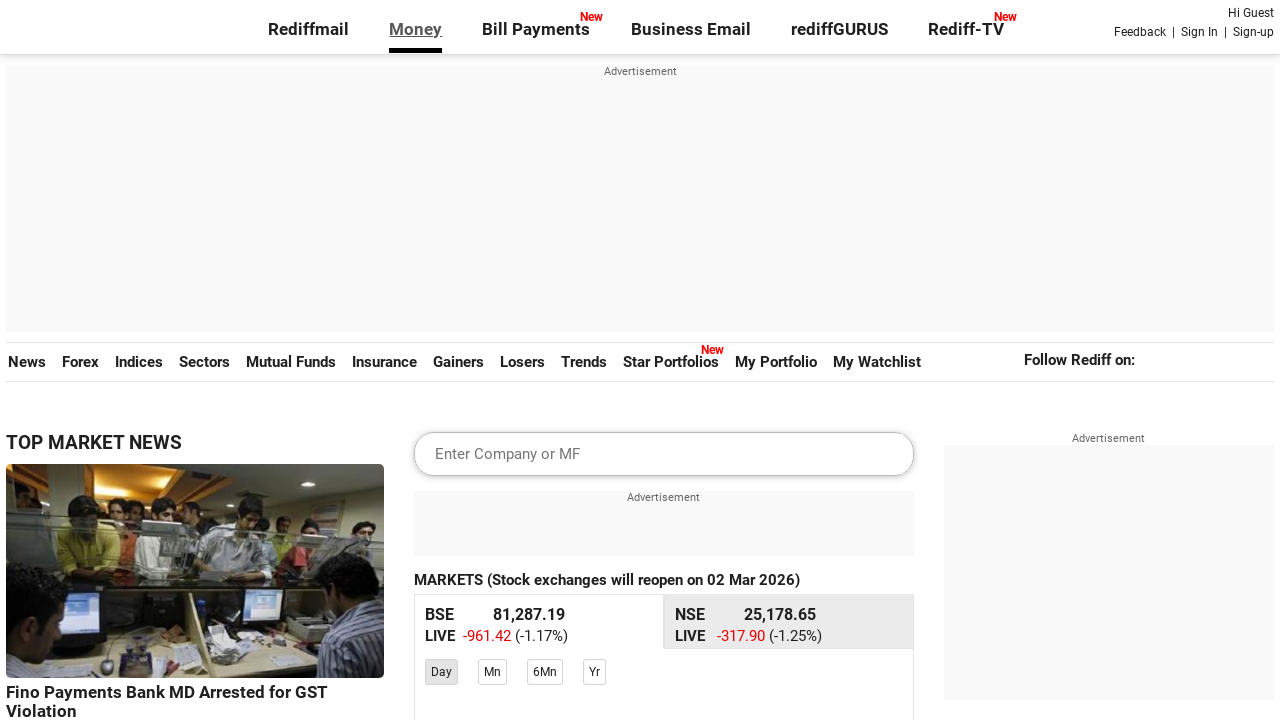

Money section page loaded with network idle state
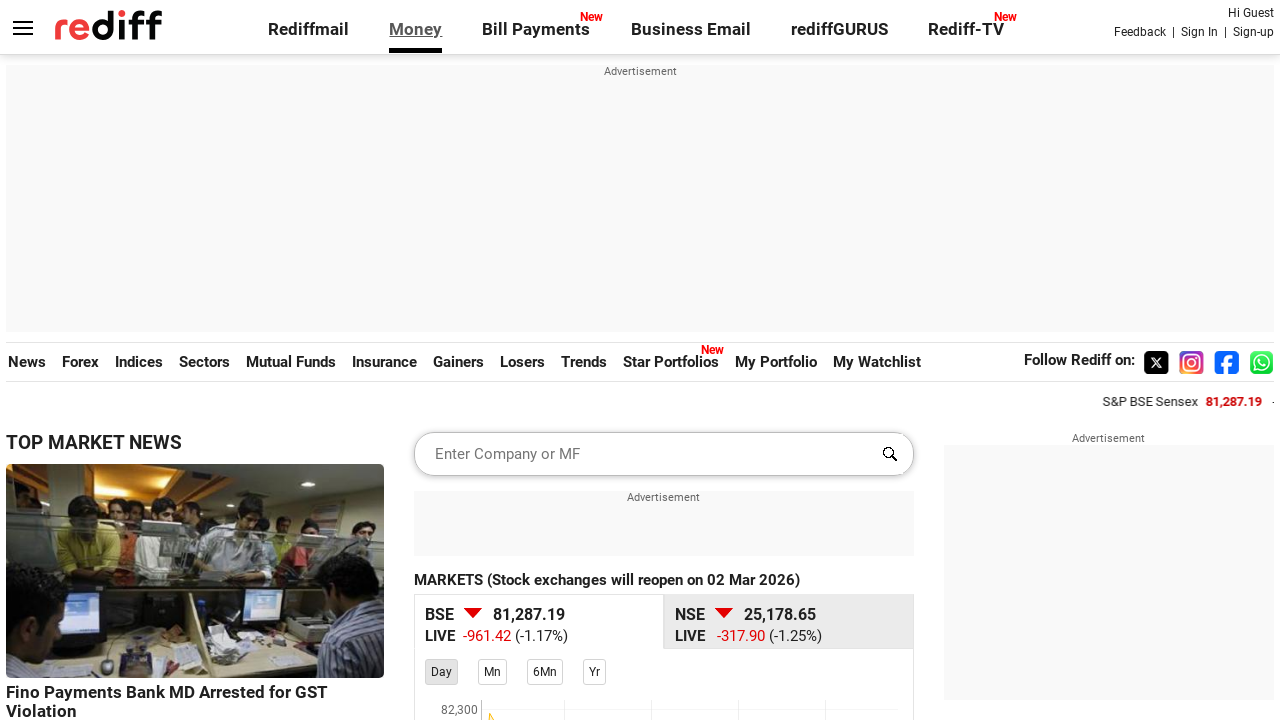

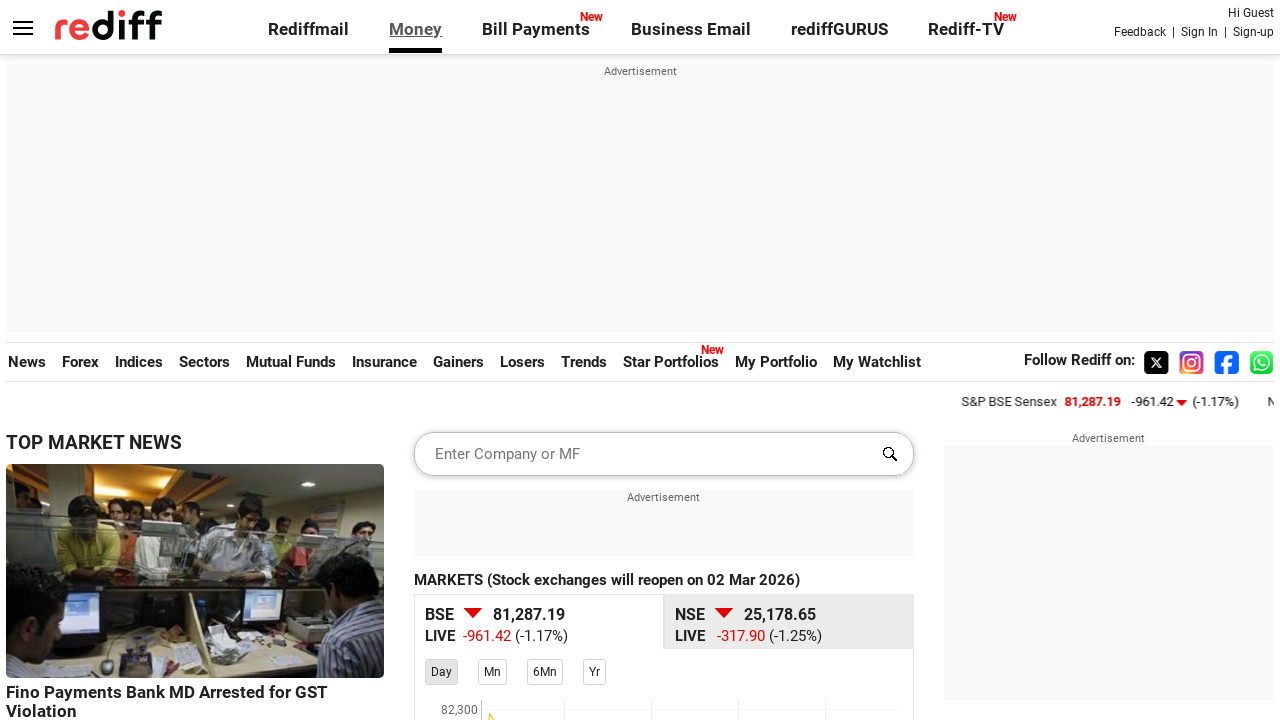